Tests that the page title matches the expected text for the Thai cosmetics store

Starting URL: https://kupithai.ru/

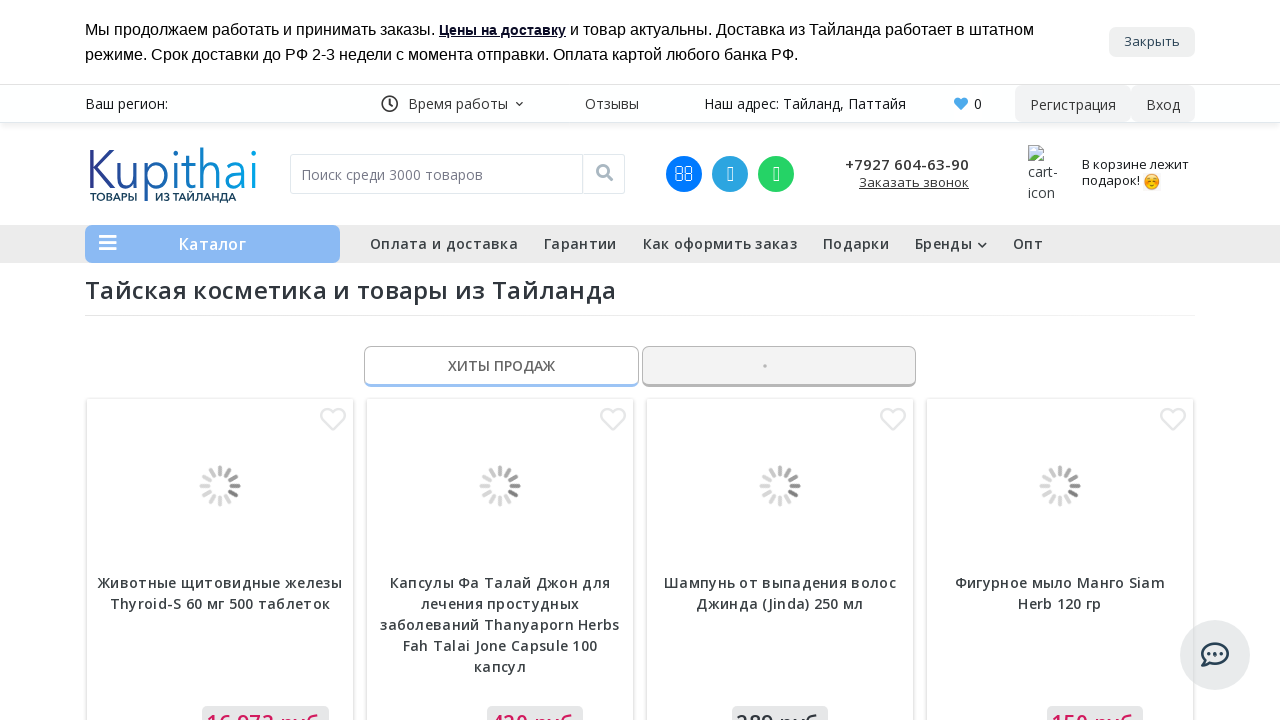

Verified page title matches expected text for Thai cosmetics store
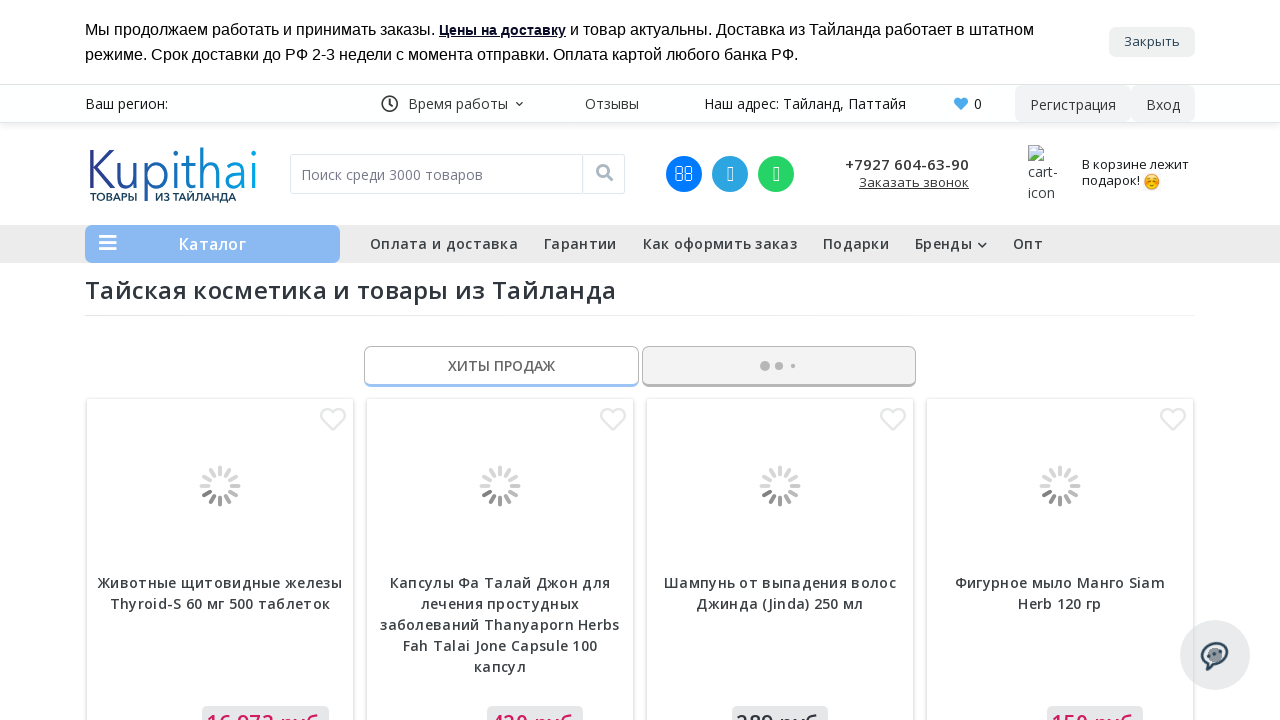

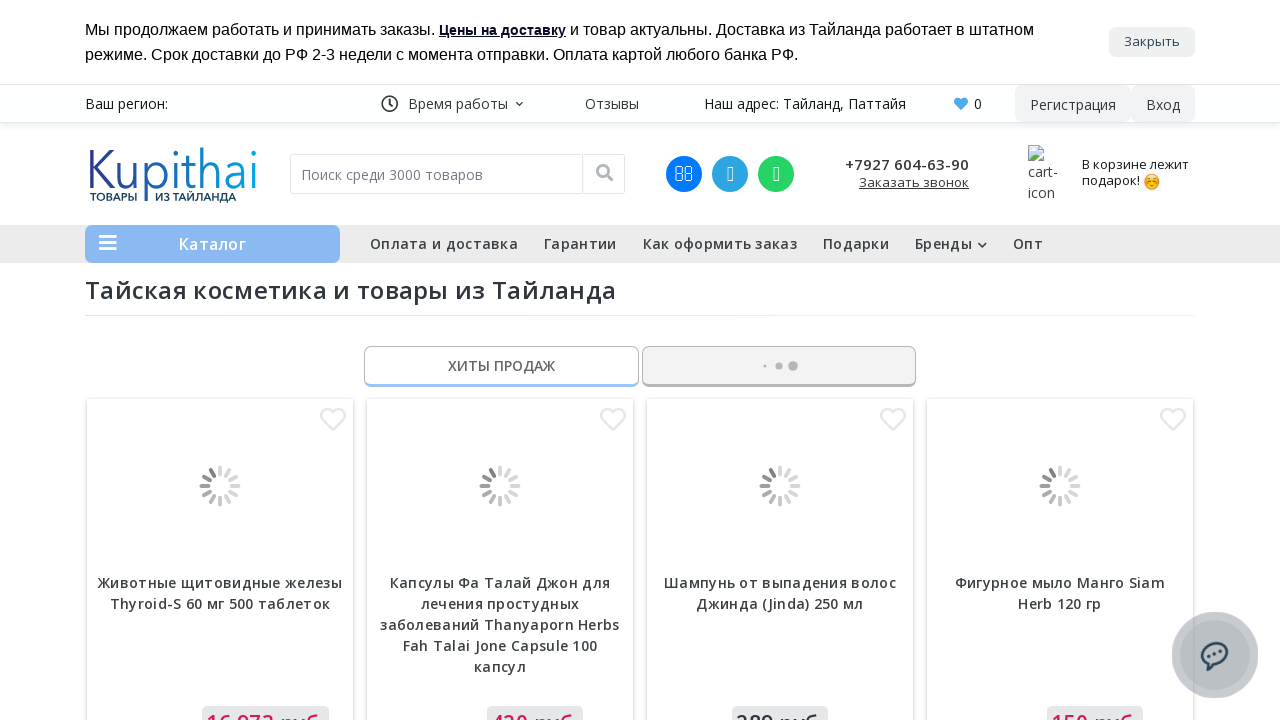